Navigates to a Selenium course content page, clicks on an interview section, and then clicks on a specific link

Starting URL: http://greenstech.in/selenium-course-content.html

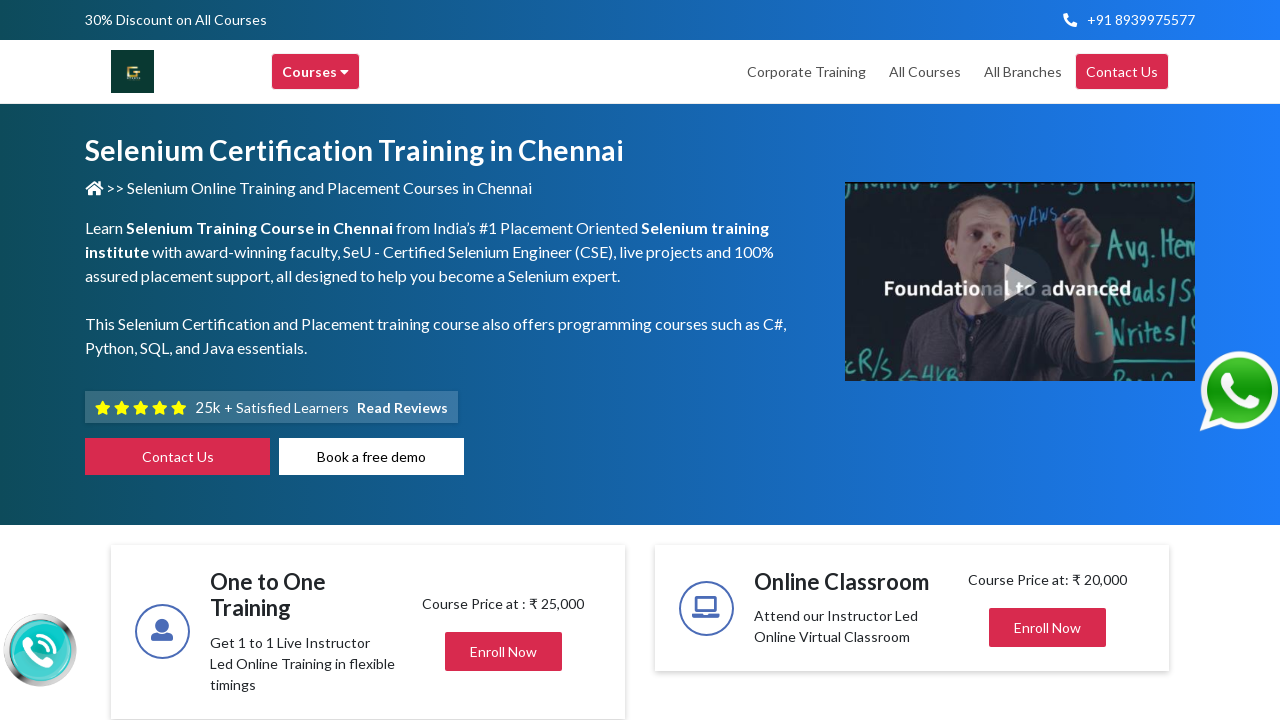

Navigated to Selenium course content page
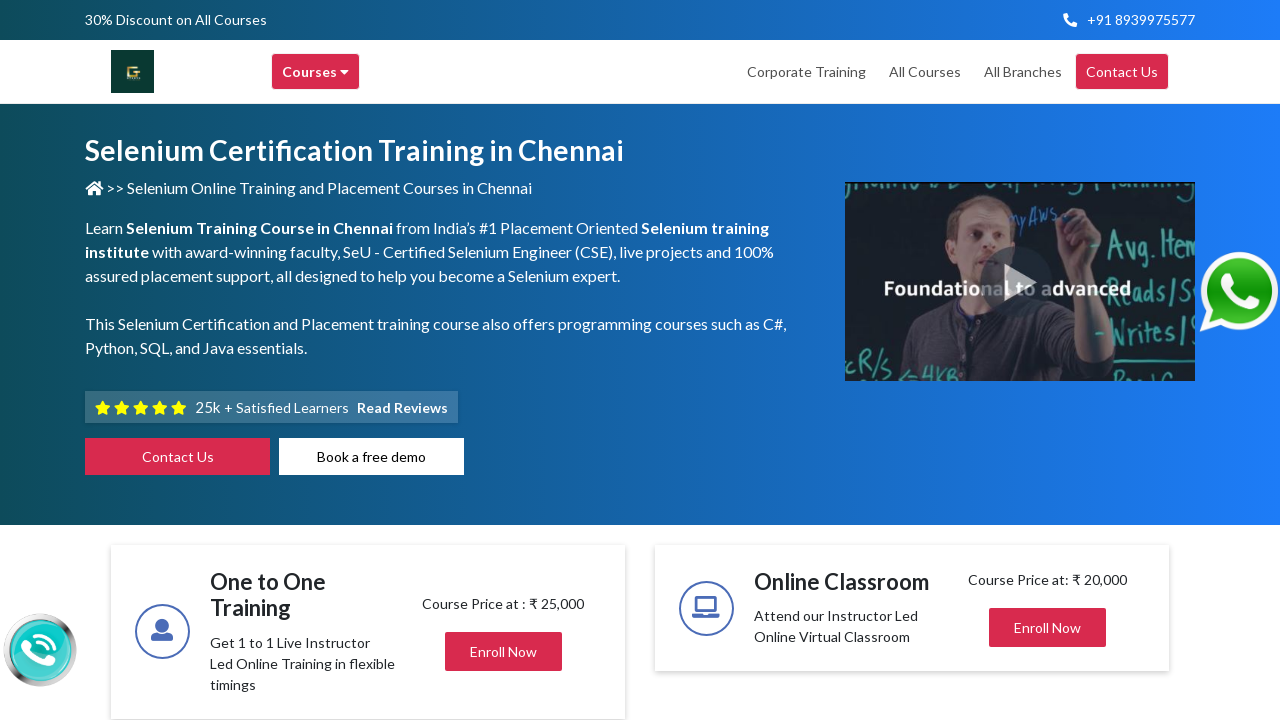

Clicked on interview section heading at (1048, 361) on div#heading20
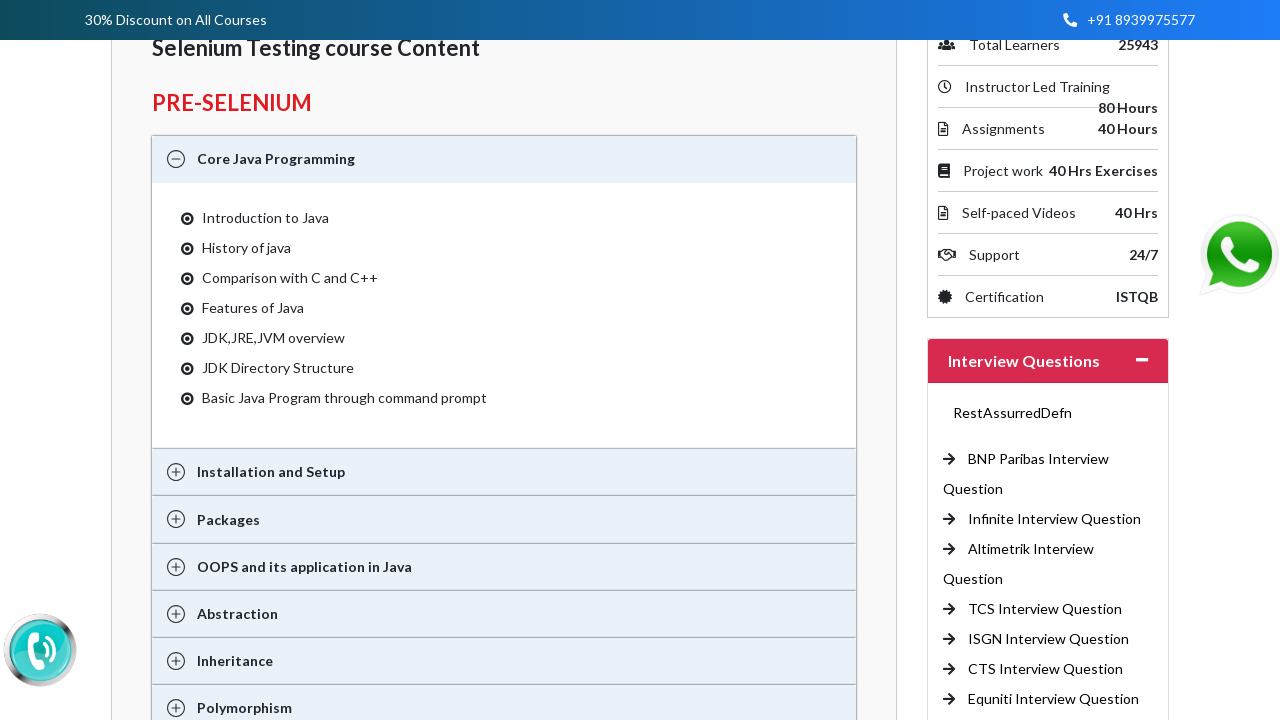

Clicked on the 102nd target link at (1046, 669) on (//a[@target='_blank'])[102]
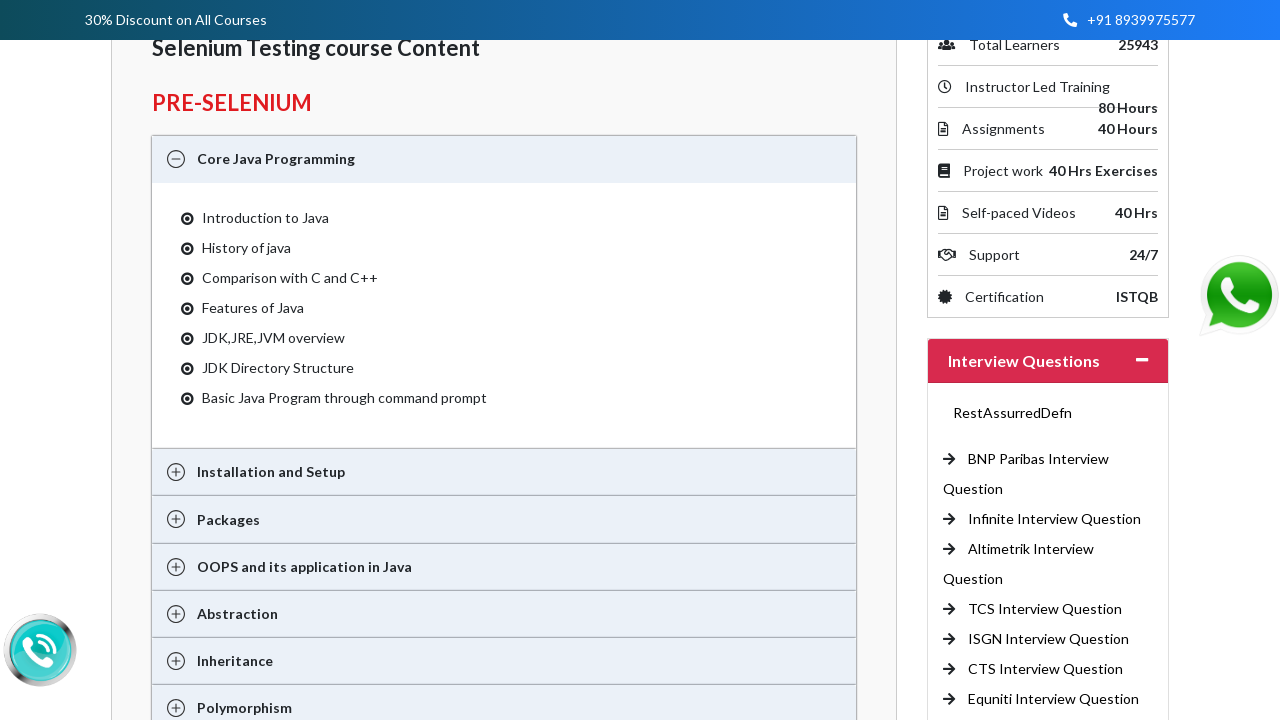

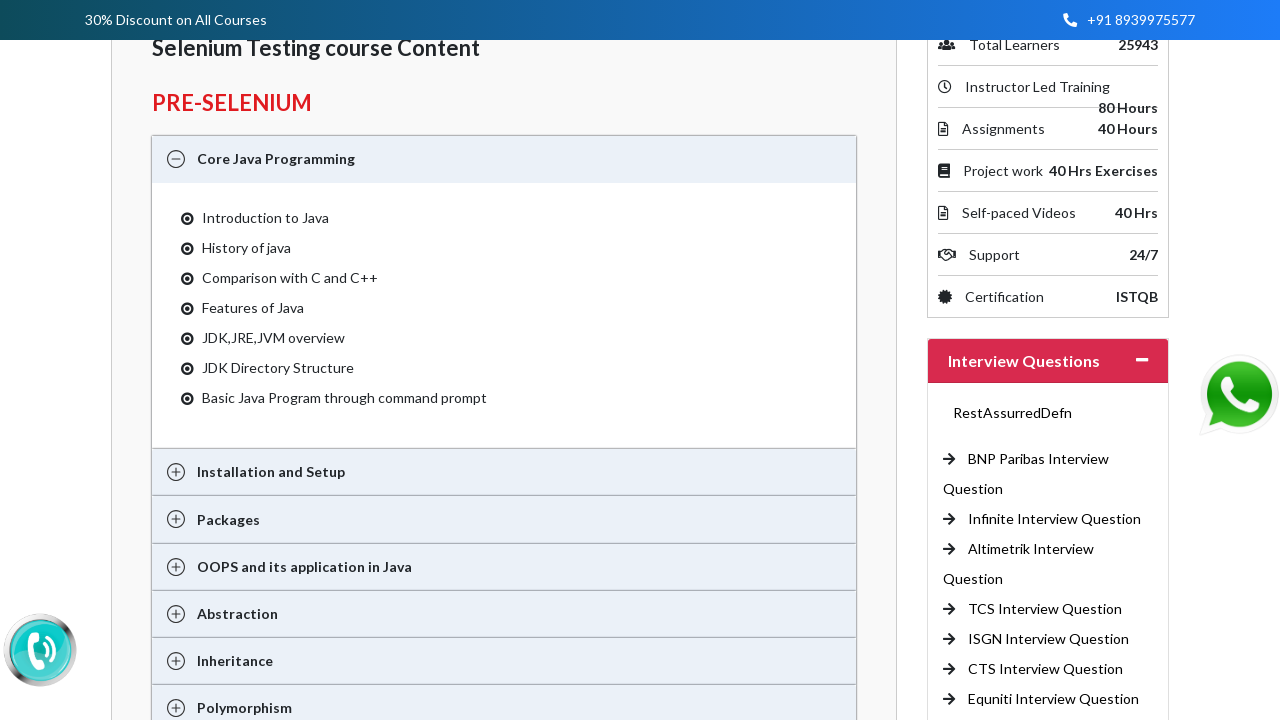